Tests handling of a JavaScript prompt alert by entering text and dismissing the dialog

Starting URL: https://the-internet.herokuapp.com/javascript_alerts

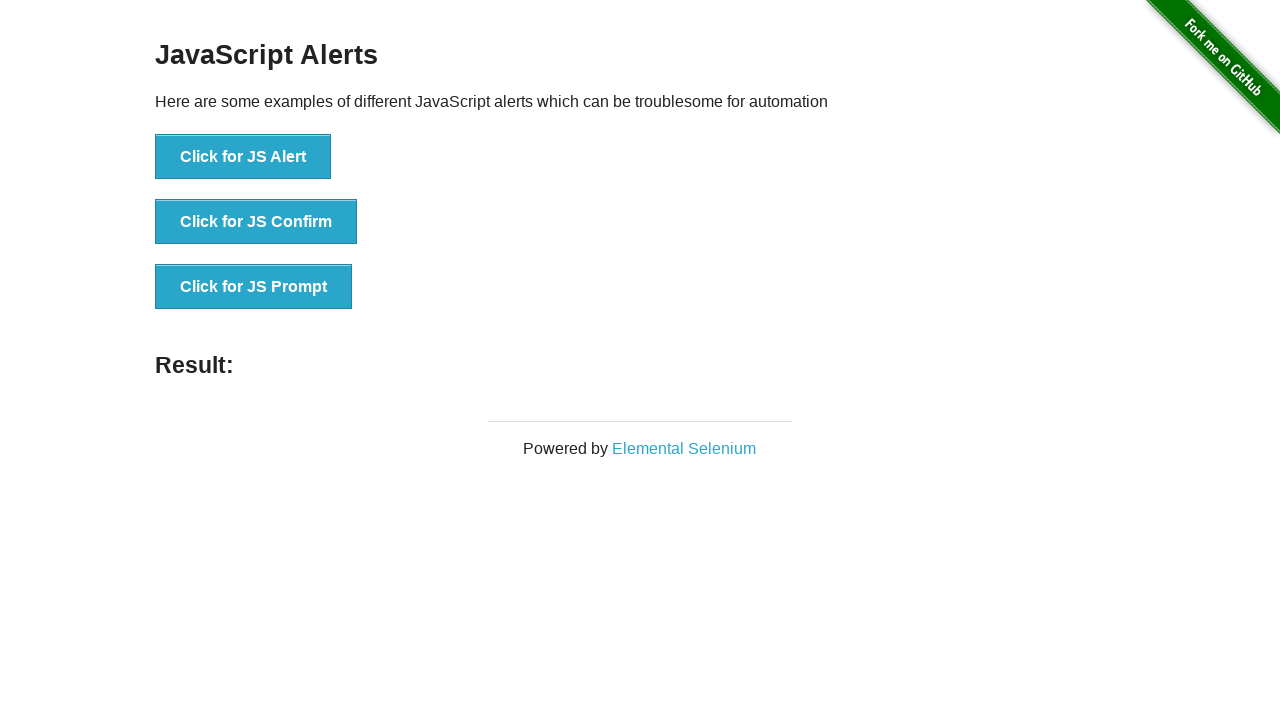

Set up dialog handler to accept prompt with text 'hi kumar'
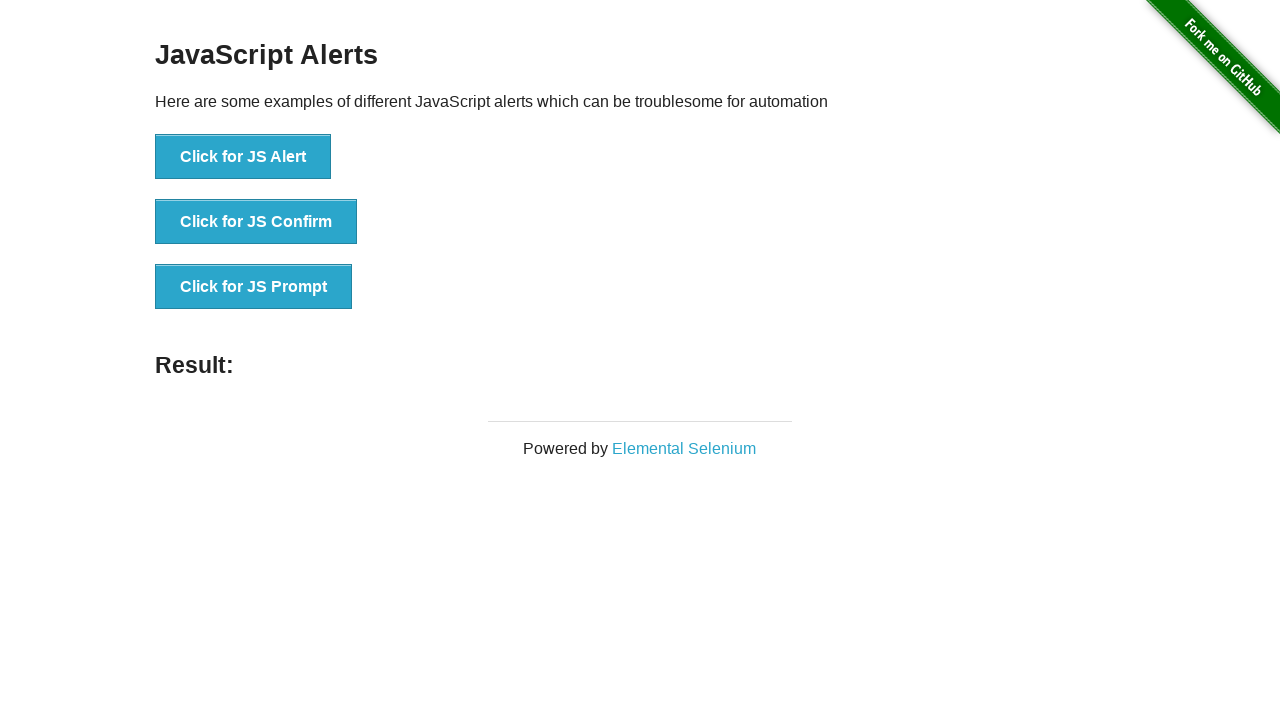

Clicked button to trigger JavaScript prompt alert at (254, 287) on button[onclick='jsPrompt()']
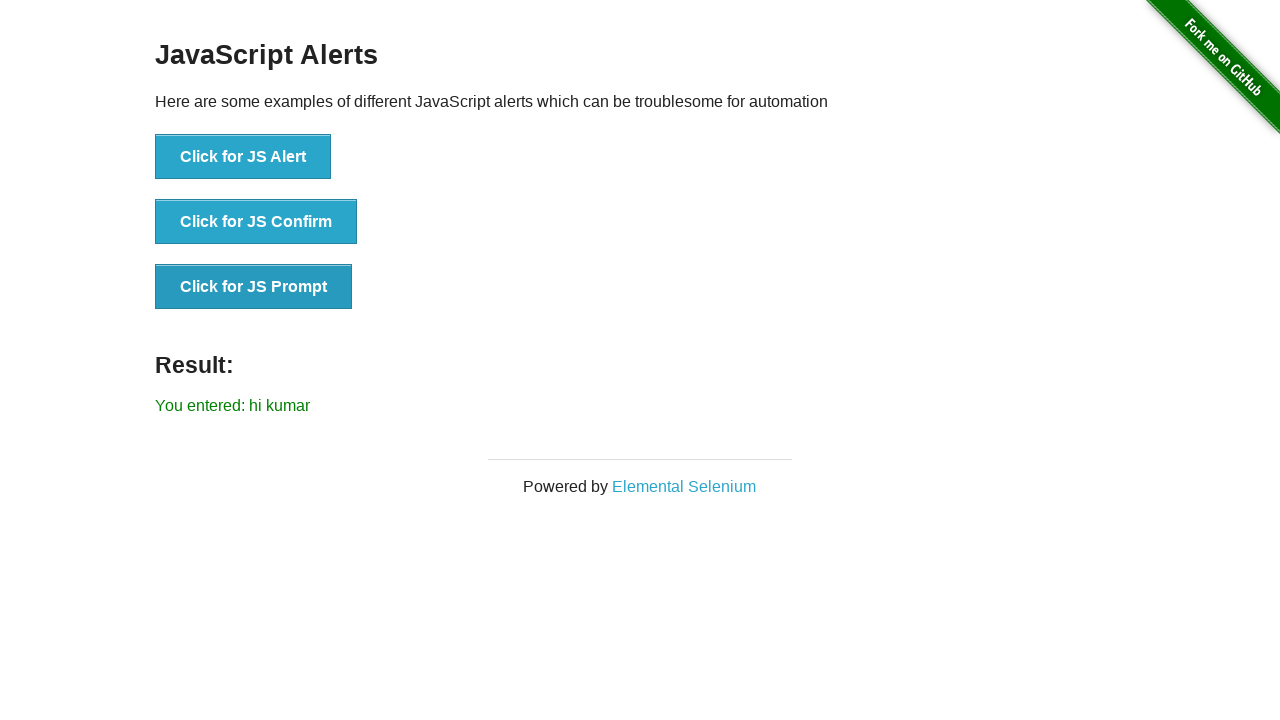

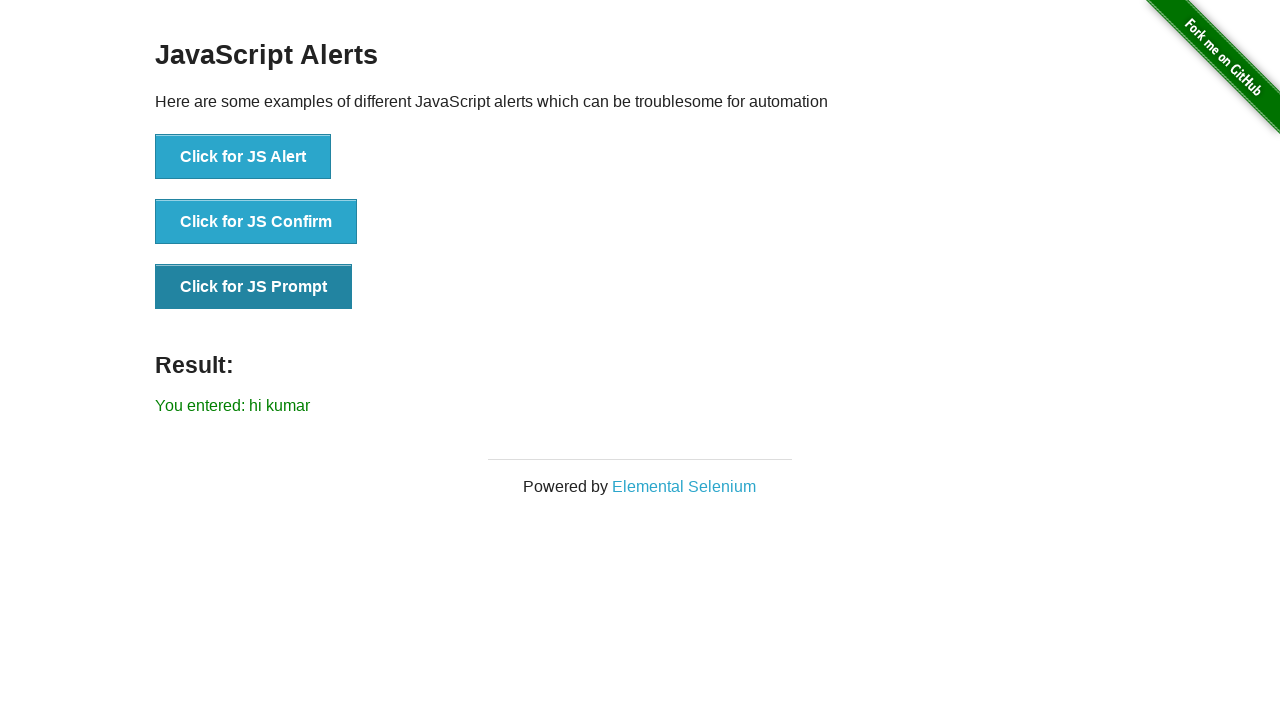